Tests the mortgage calculator by entering home value, down payment, selecting percentage radio button, entering interest rate, clicking calculate, and verifying the monthly payment result displays.

Starting URL: https://www.mortgagecalculator.org/

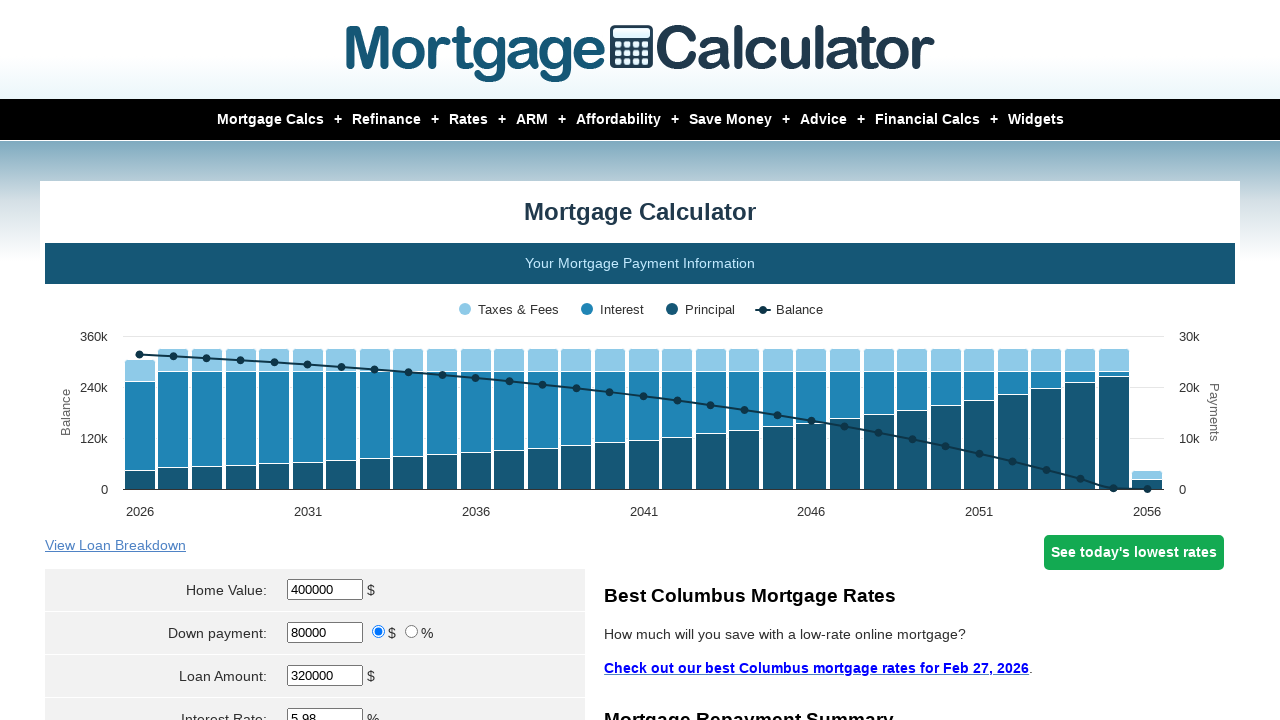

Entered home value of 5000 on #homeval
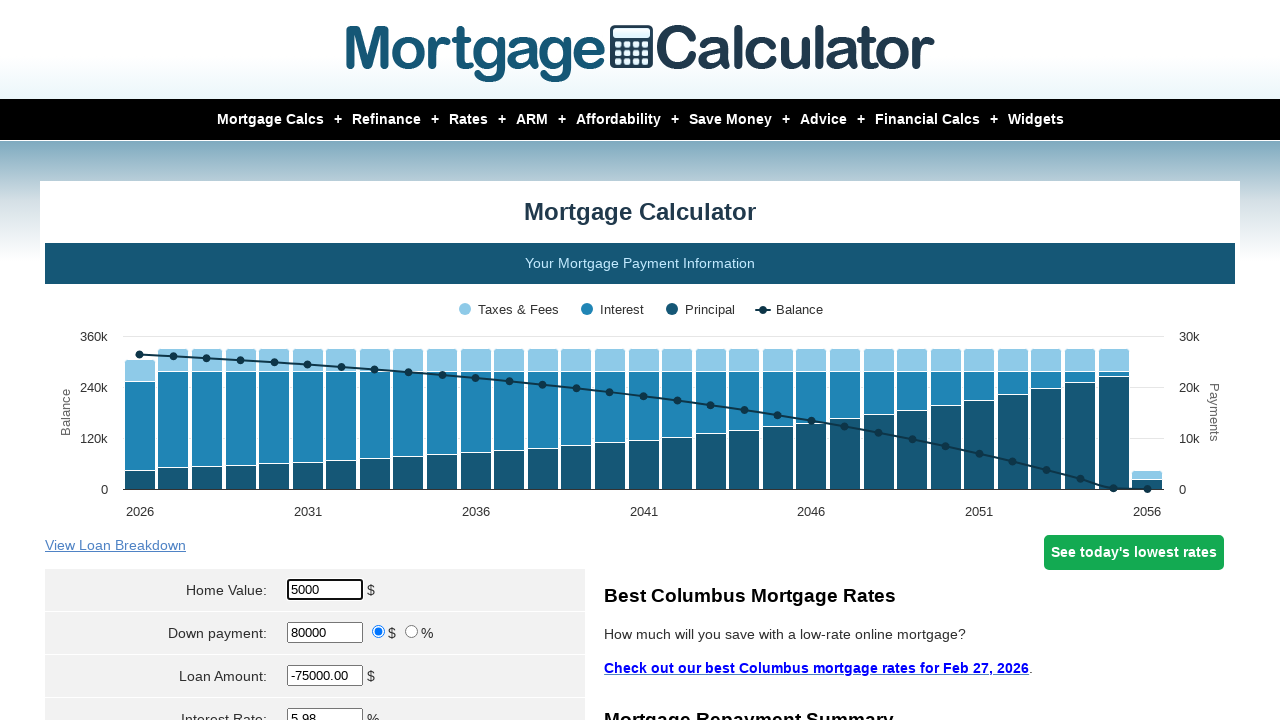

Entered down payment of 300 on input[name='param[downpayment]']
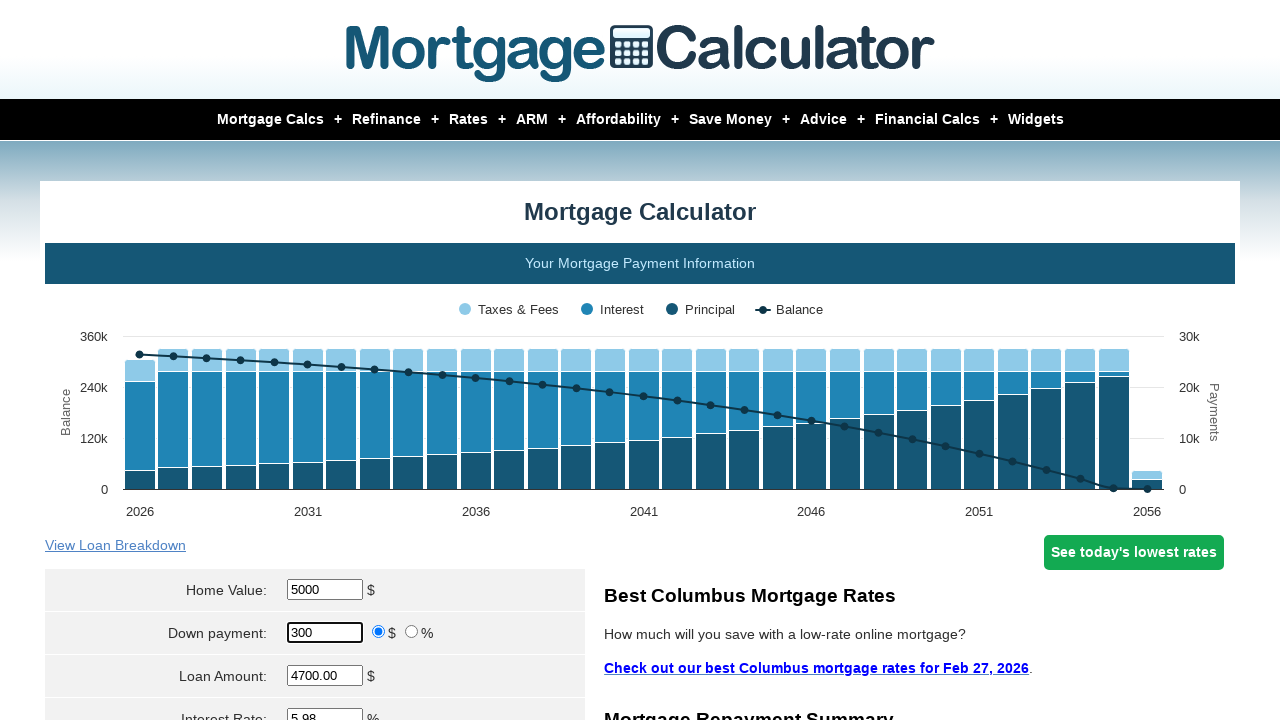

Selected percentage radio button for down payment type at (379, 632) on input[name='param[downpayment_type]']
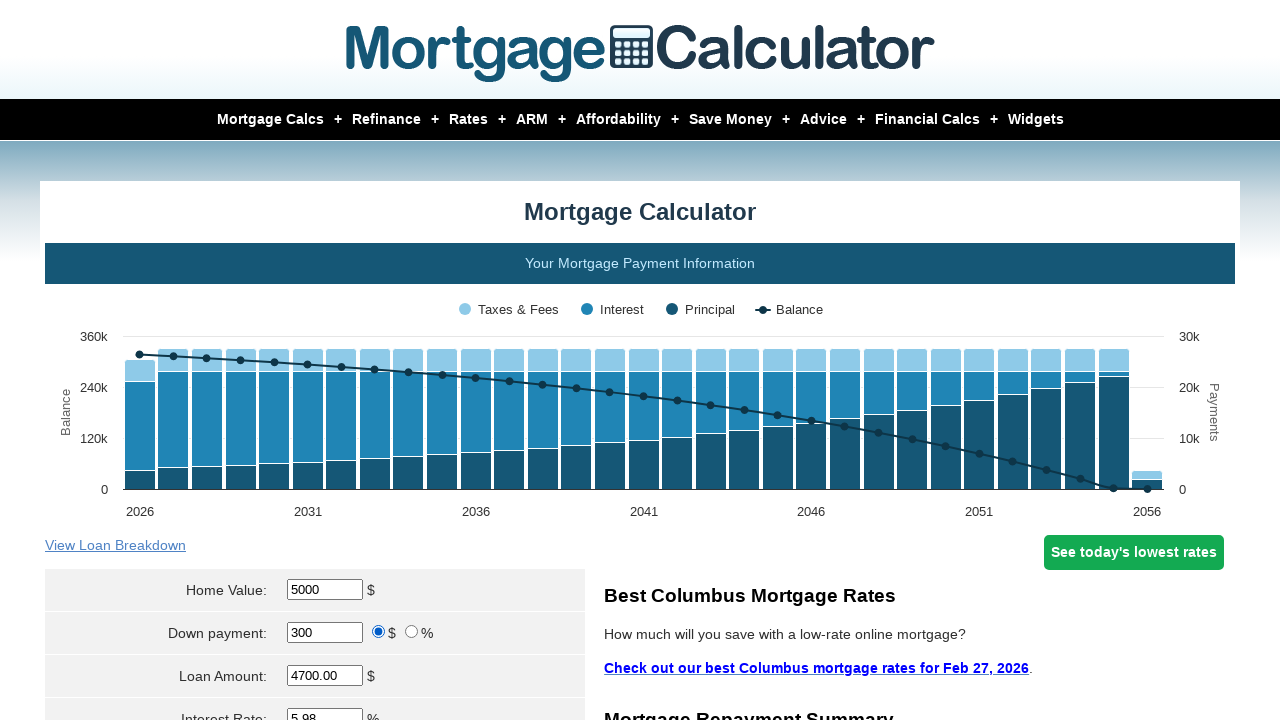

Entered interest rate of 5.5 on #intrstsrate
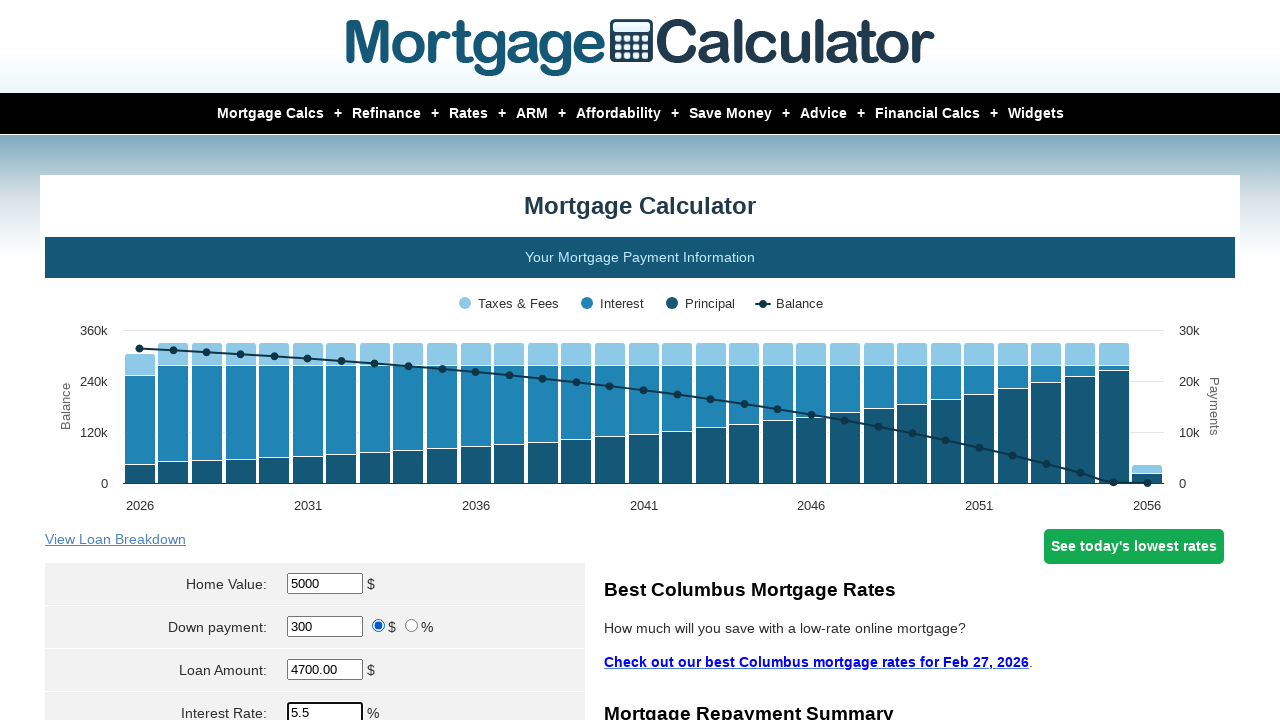

Clicked calculate button at (315, 360) on input[name='cal']
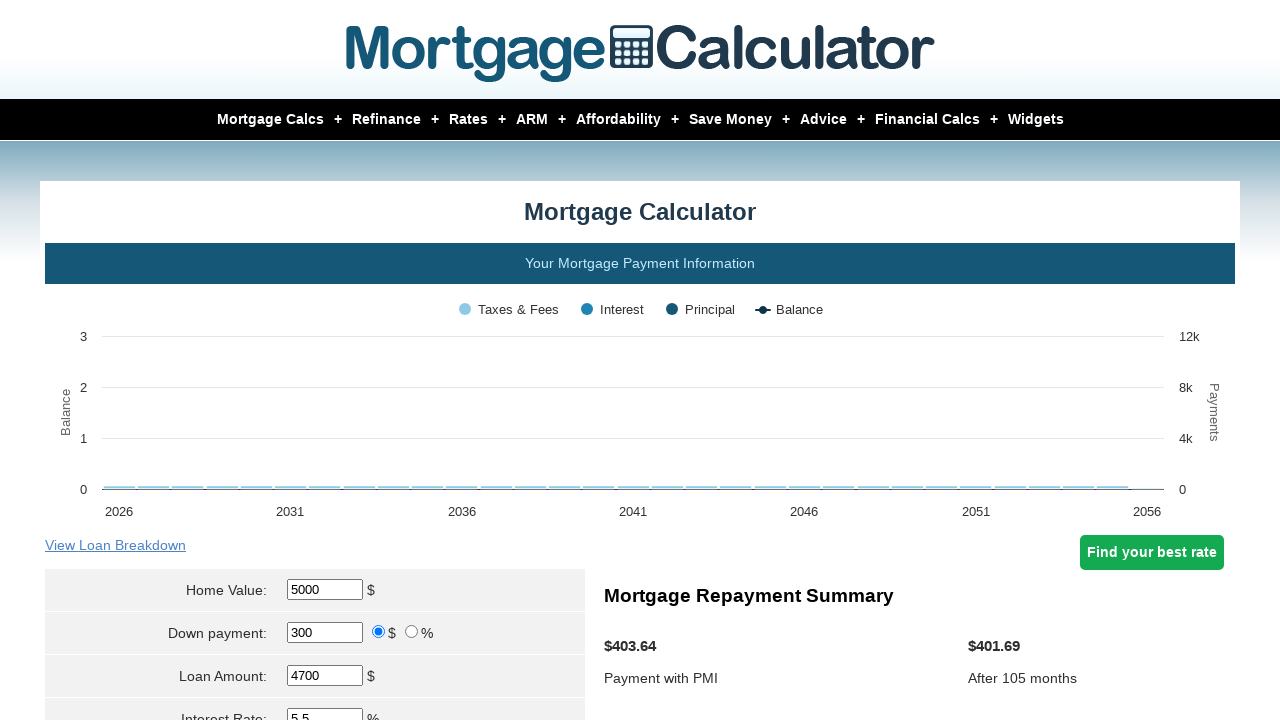

Monthly payment result displayed
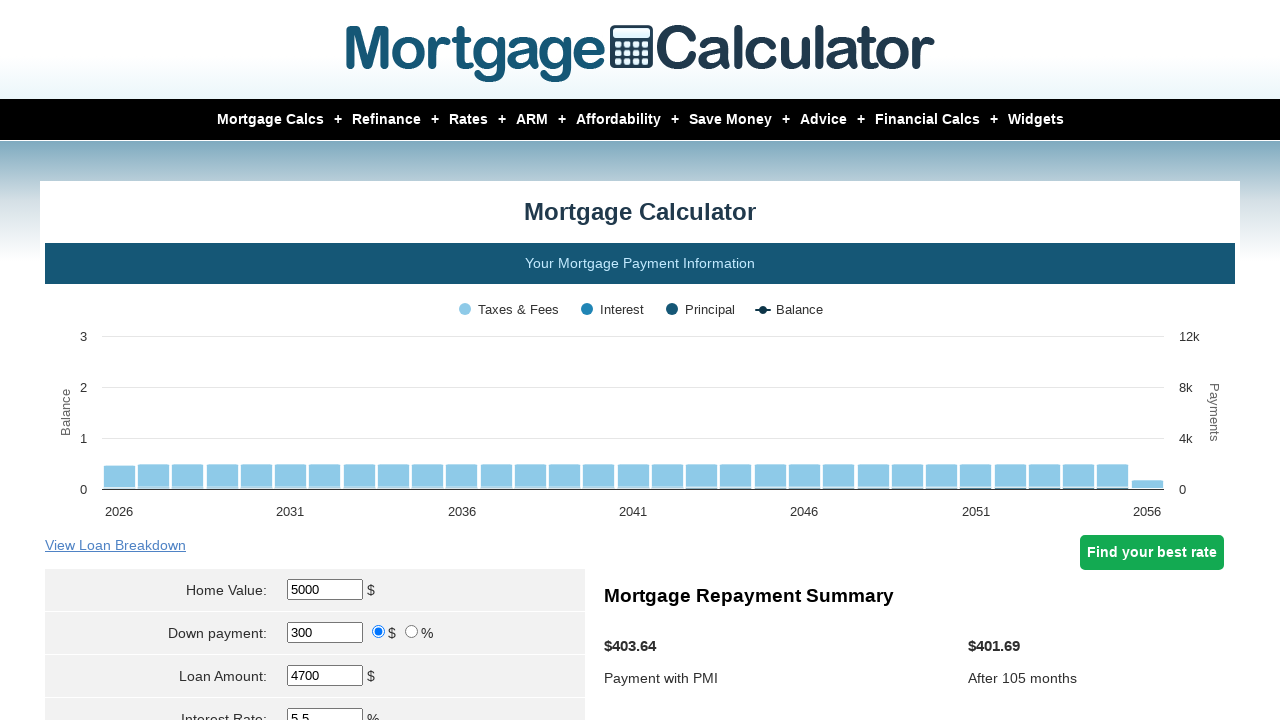

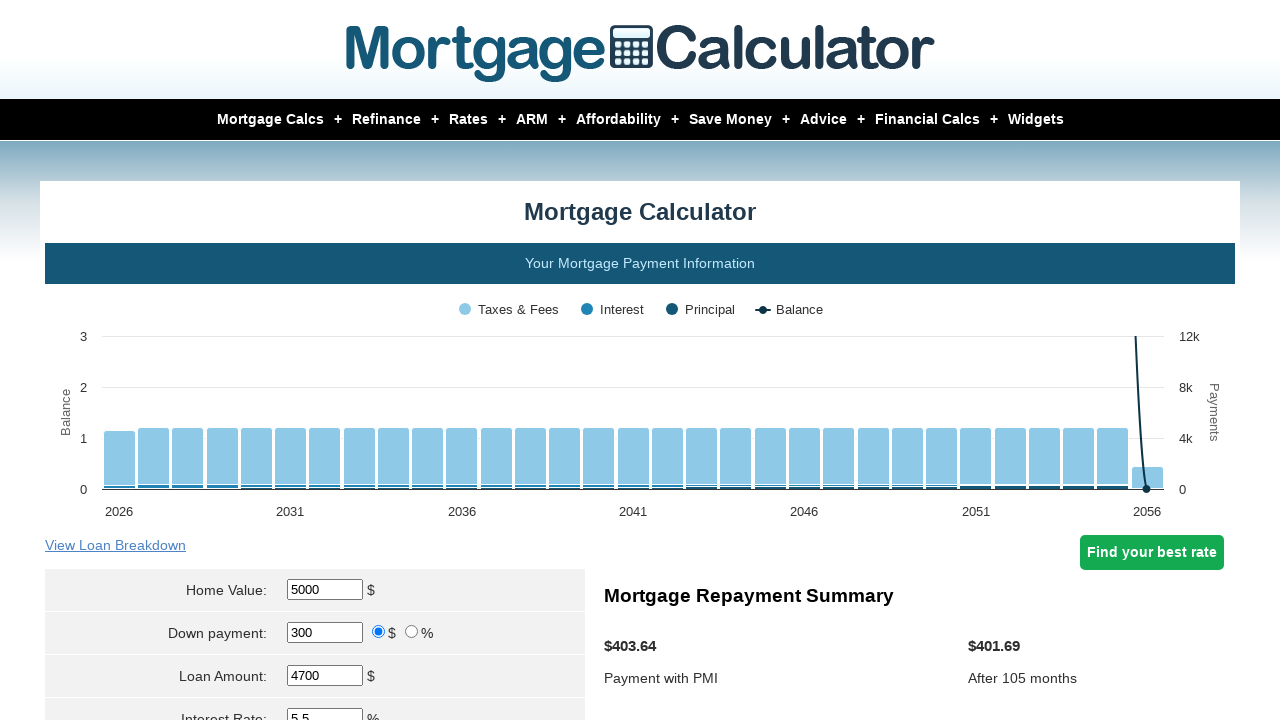